Navigates to a currency exchange website's market page and verifies the page loads by checking the title

Starting URL: http://www.gulkaydoviz.com/piyasa.php

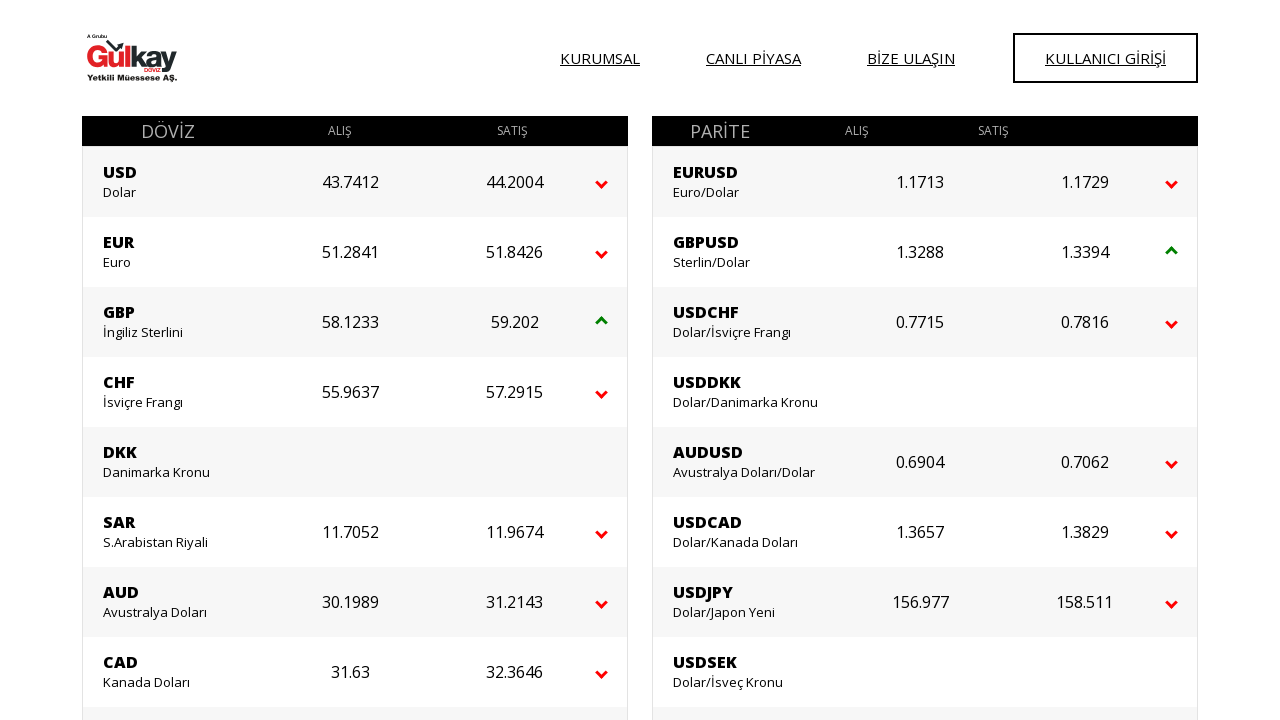

Navigated to currency exchange market page
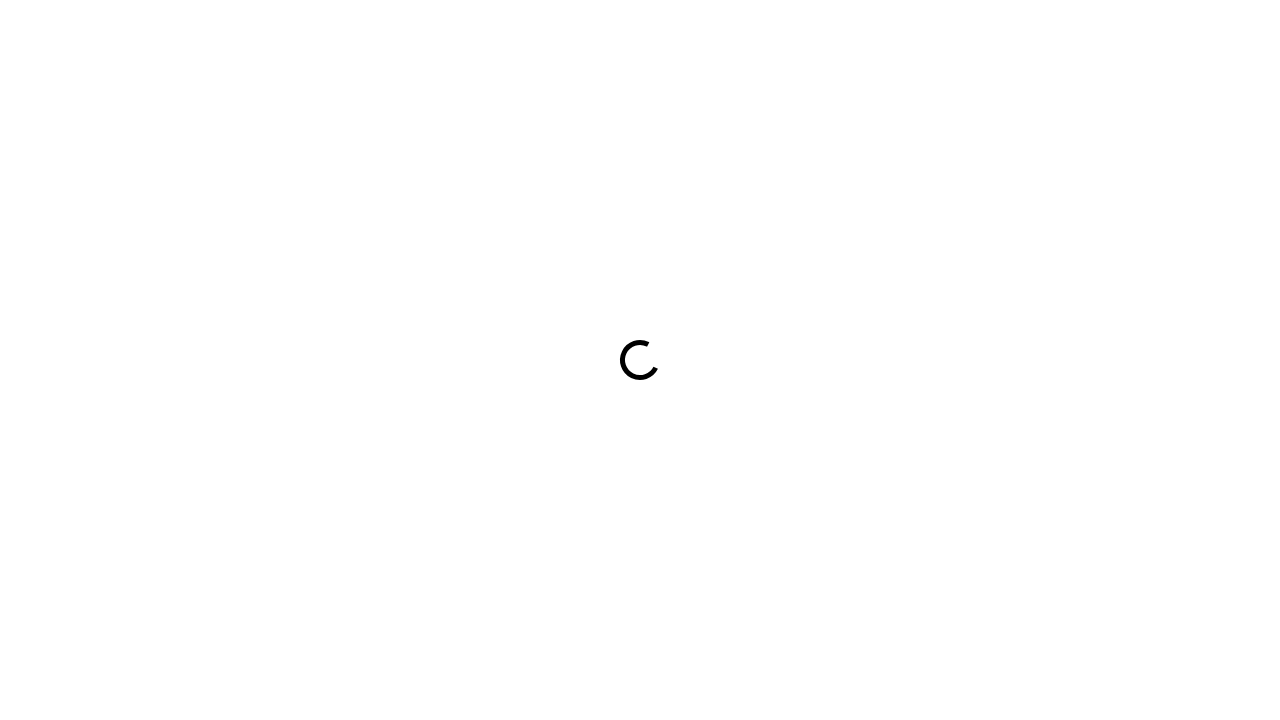

Page fully loaded and DOM content ready
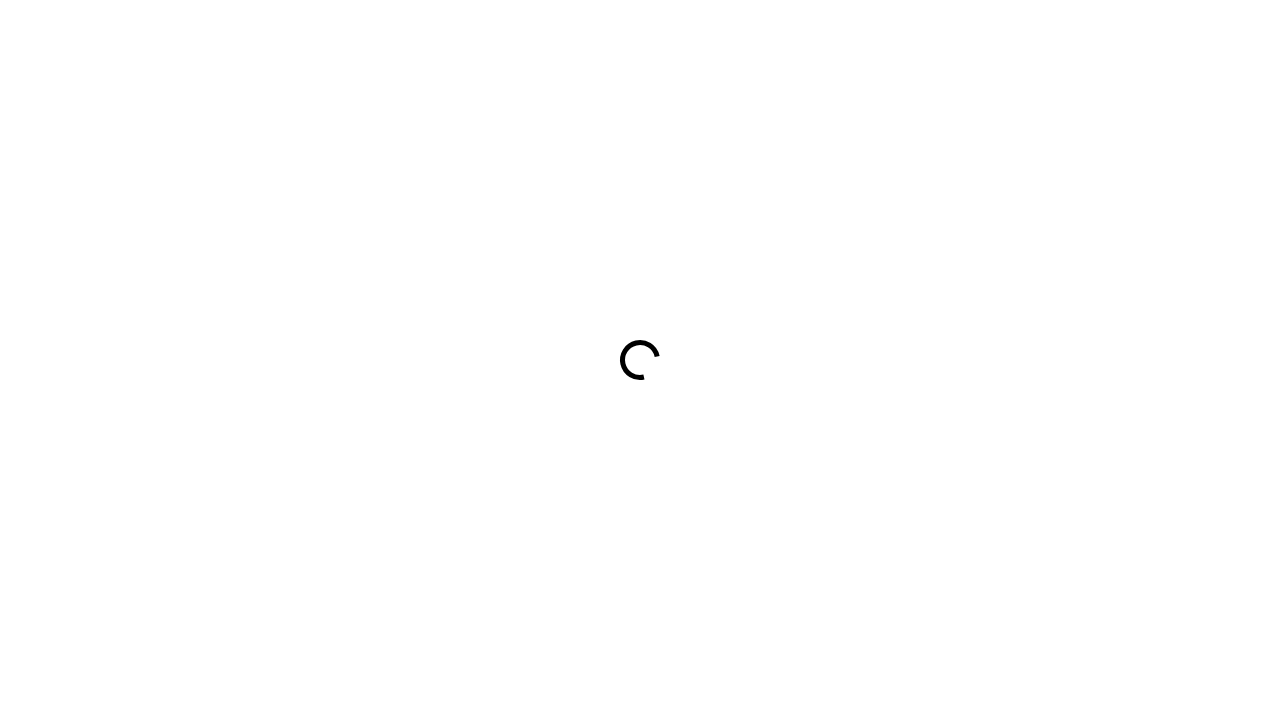

Retrieved page title
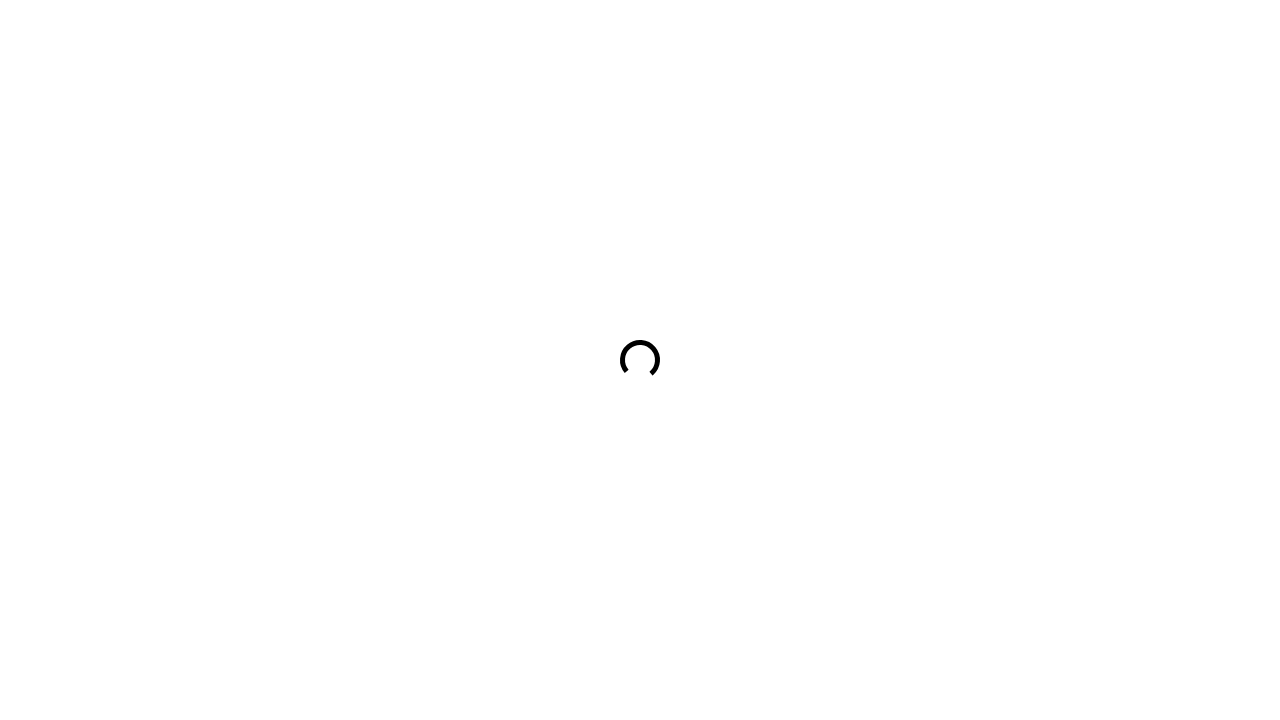

Verified page title is present and not empty
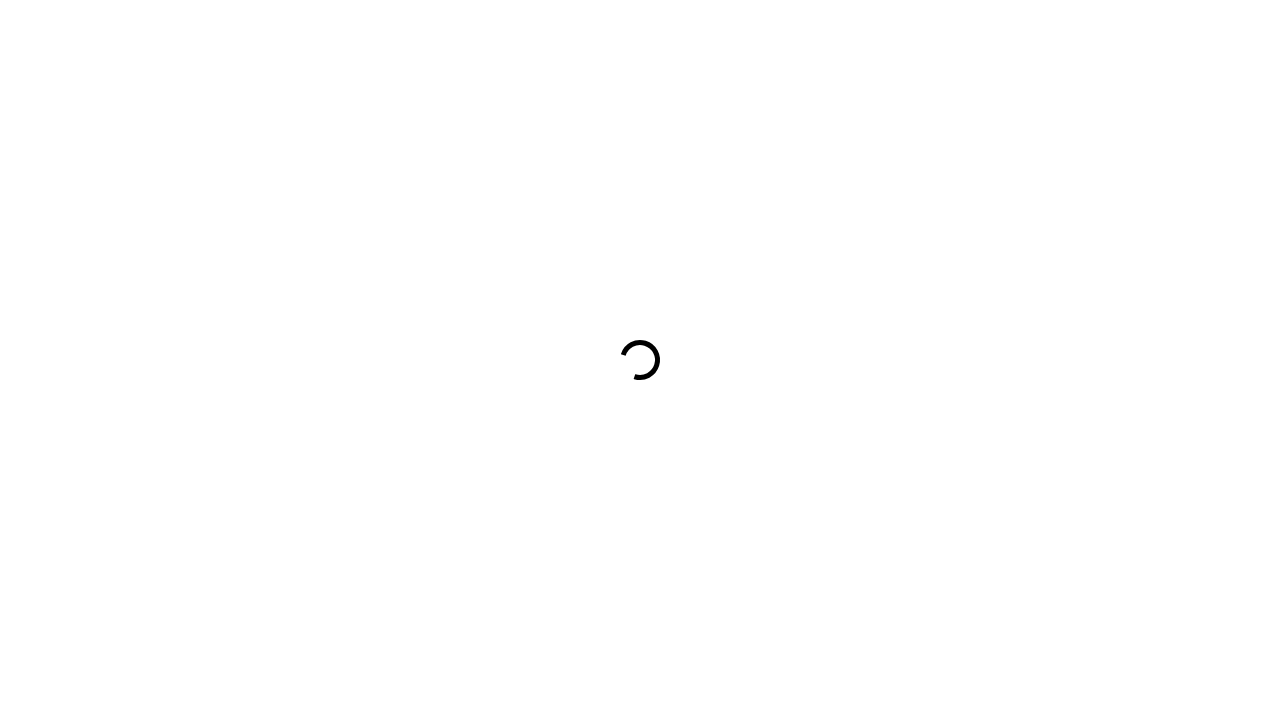

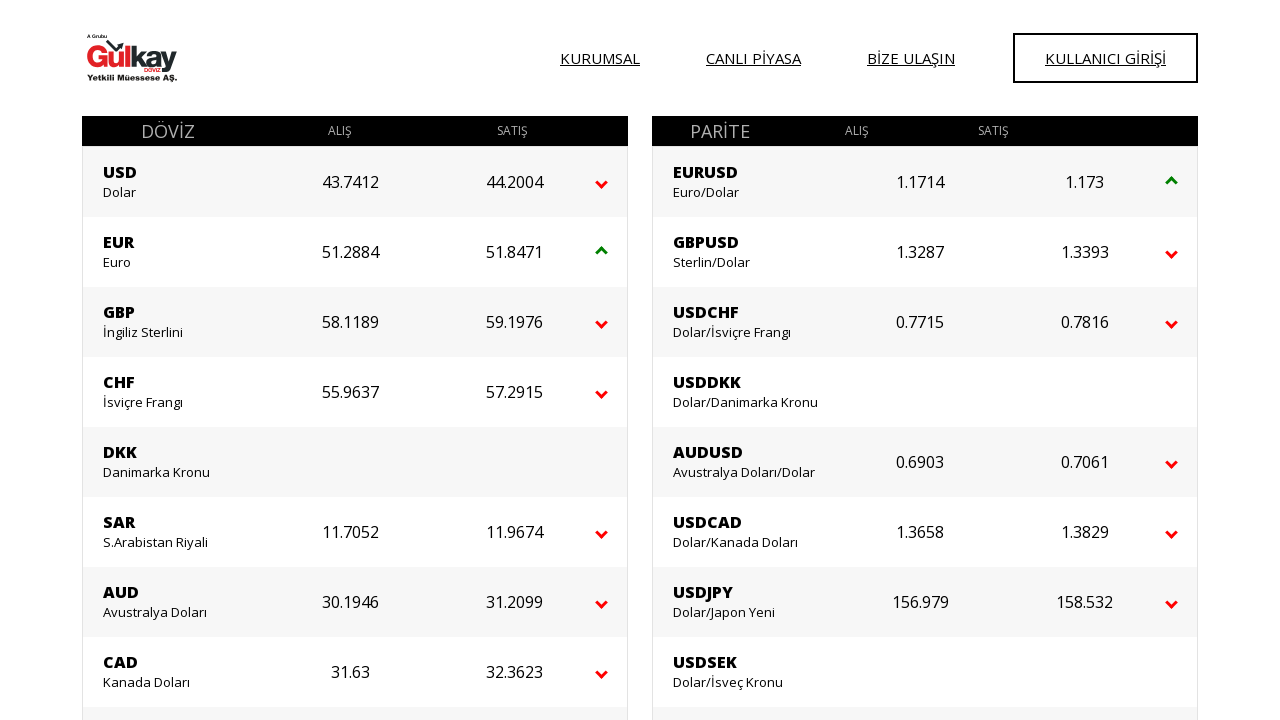